Tests hover functionality by hovering over an avatar figure and verifying that the caption becomes visible

Starting URL: http://the-internet.herokuapp.com/hovers

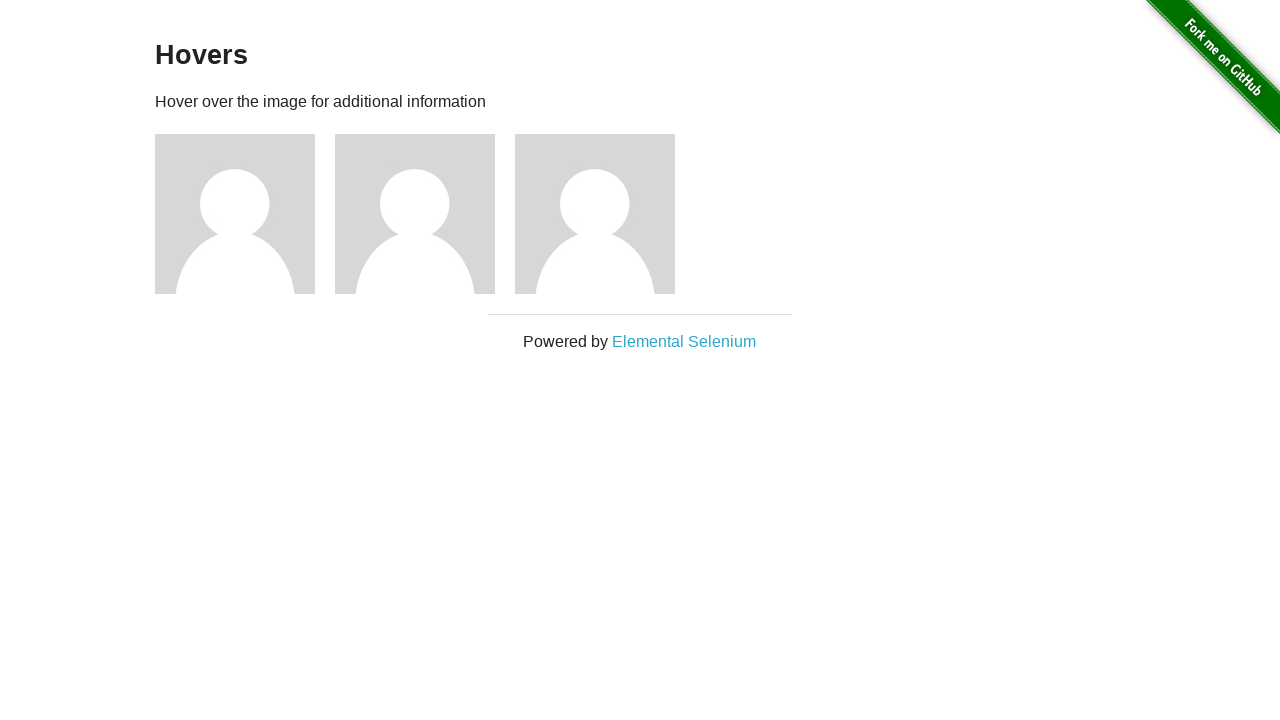

Located the first avatar figure element
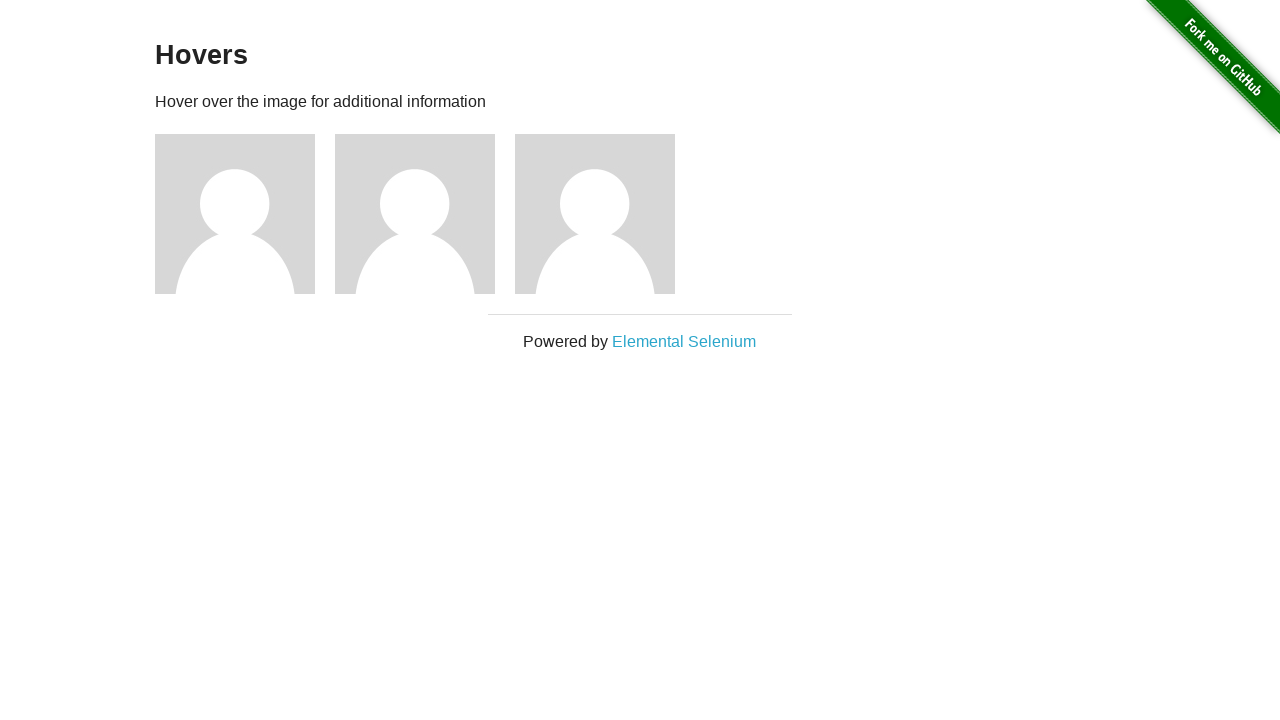

Hovered over the avatar figure at (245, 214) on .figure >> nth=0
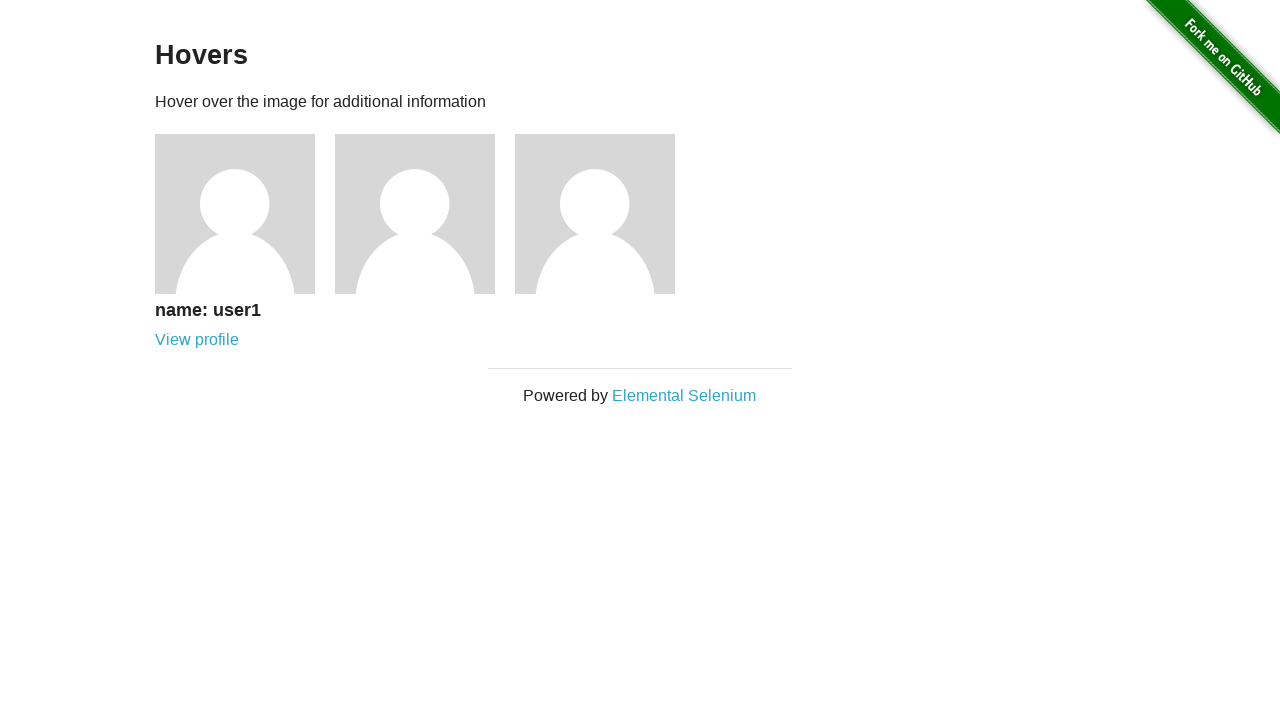

Located the caption element
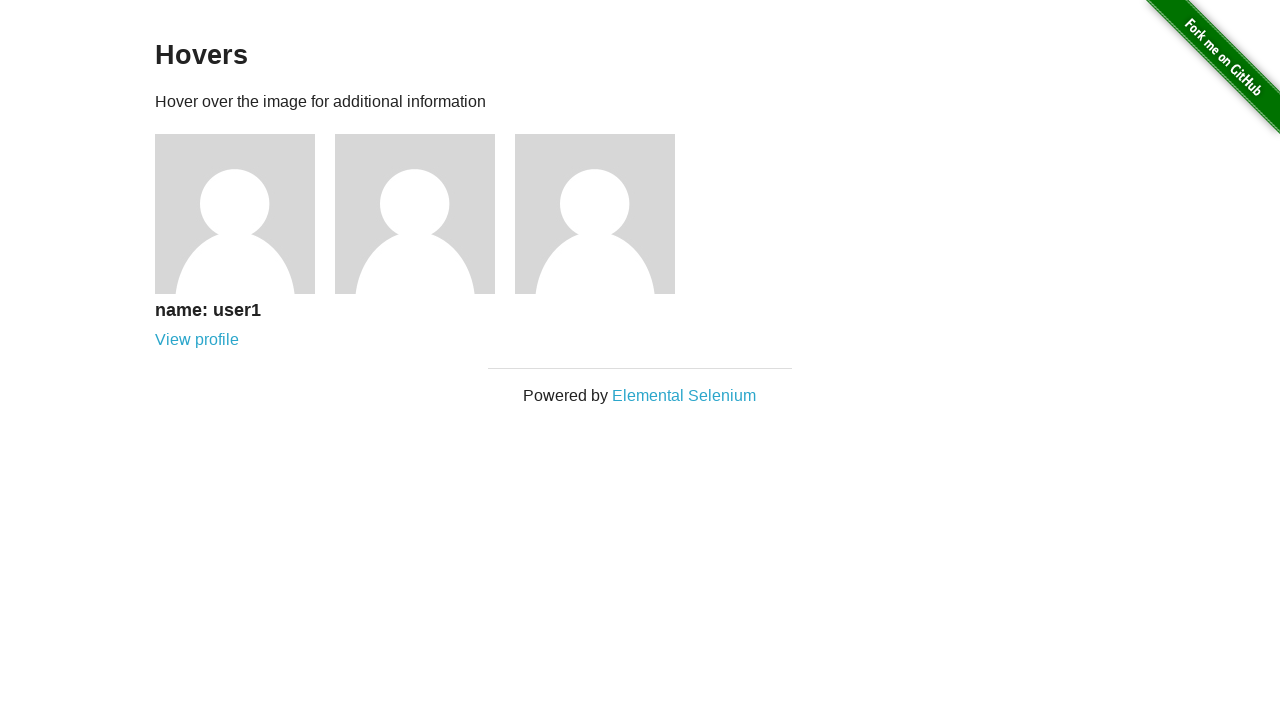

Verified that the caption is visible after hovering
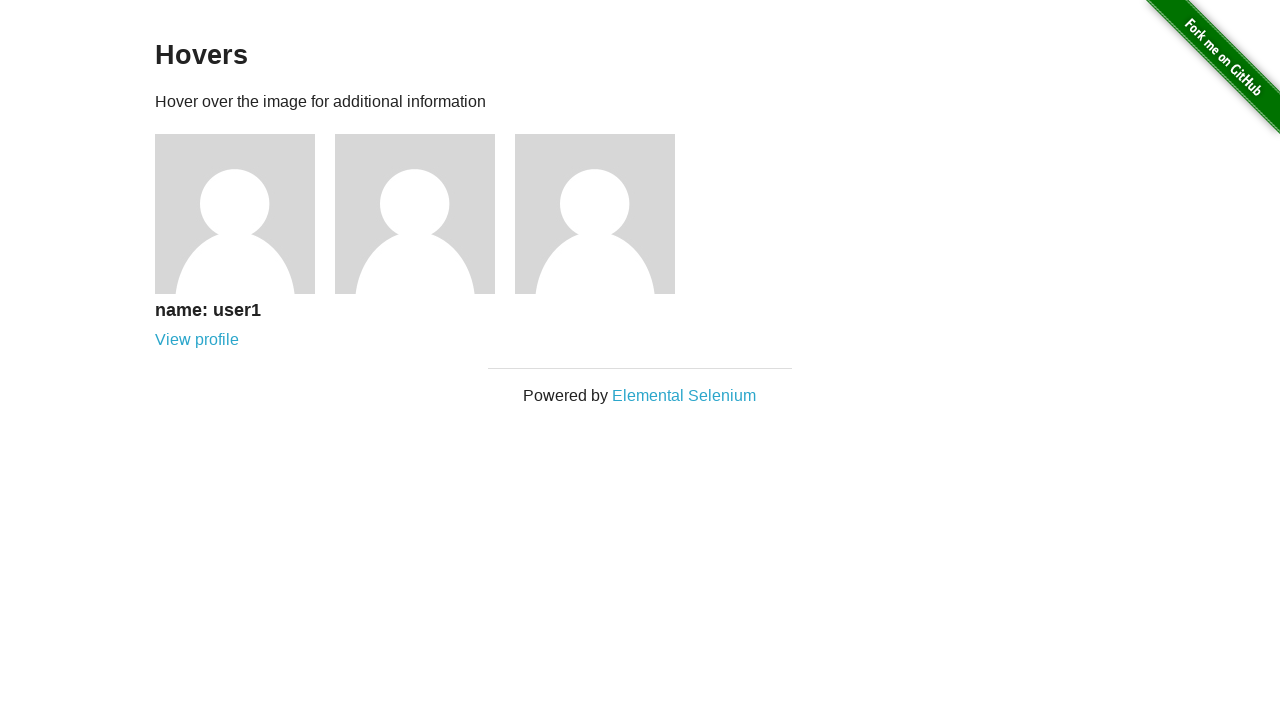

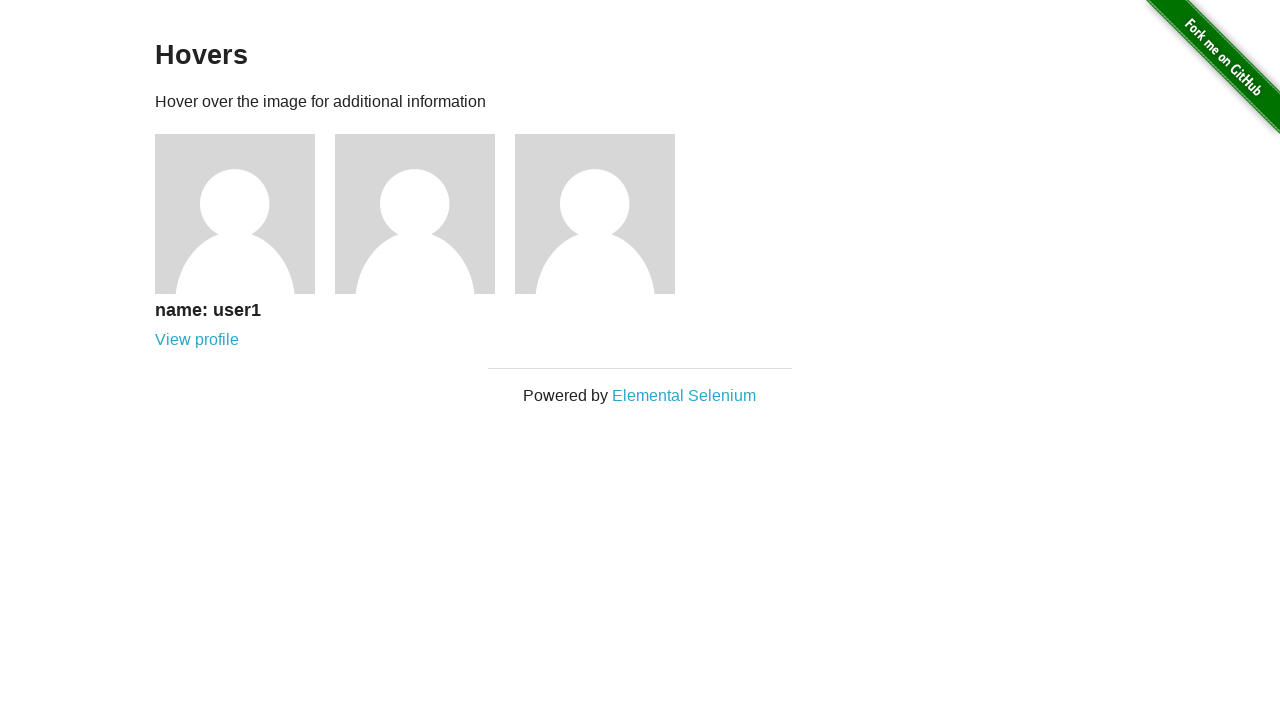